Searches for job vacancies on Habr Career by entering a search query, waits for results to load, and navigates through pagination to view multiple pages of results.

Starting URL: https://career.habr.com

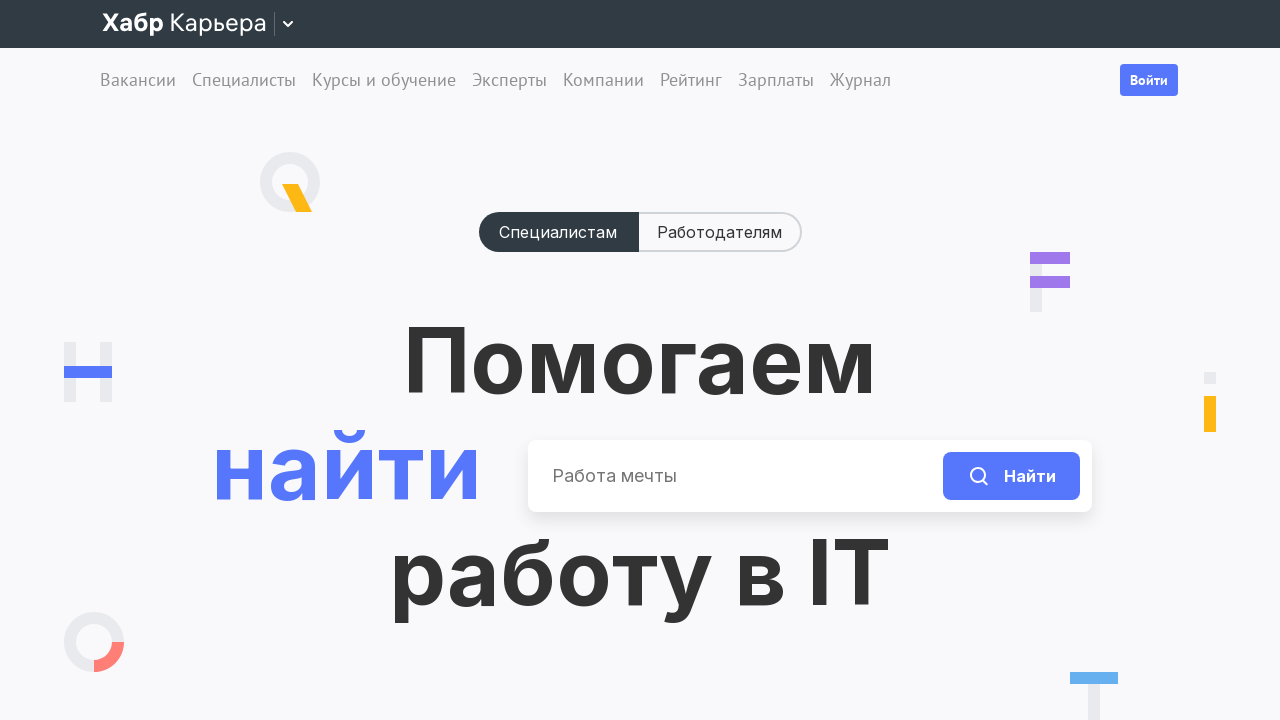

Filled search input with 'Python developer' on .l-page-title__input
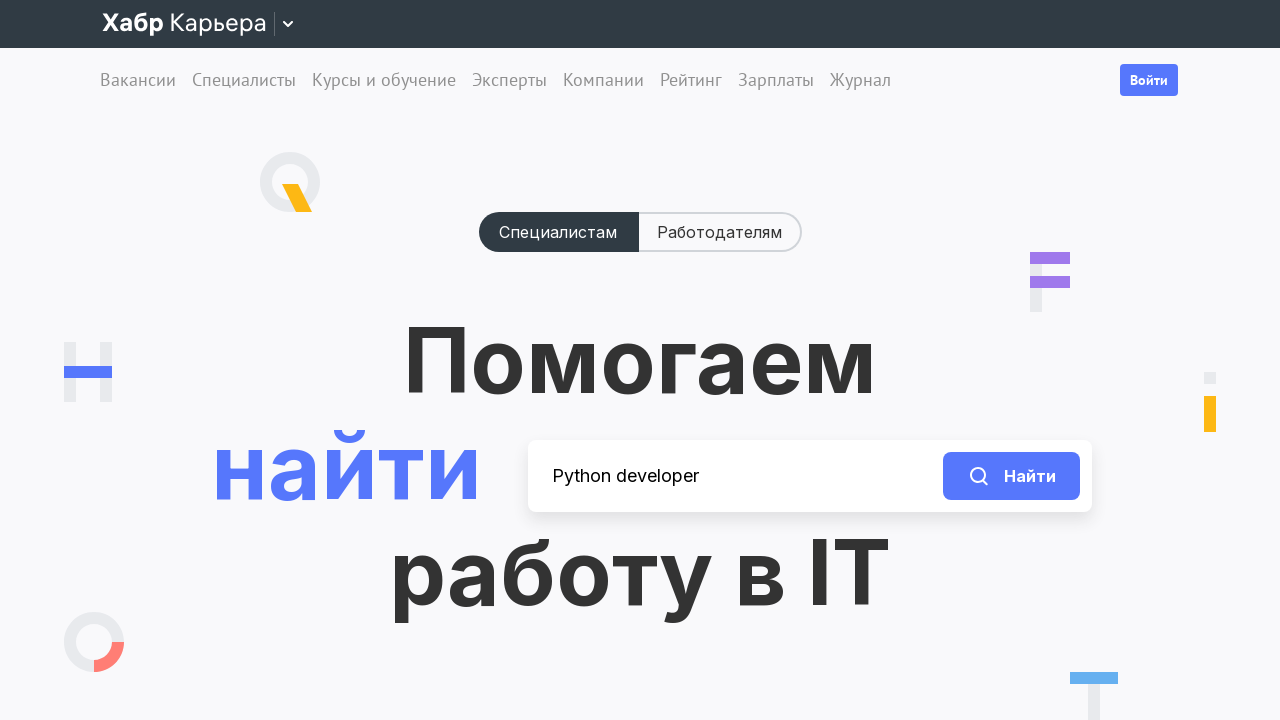

Pressed Enter to submit search query on .l-page-title__input
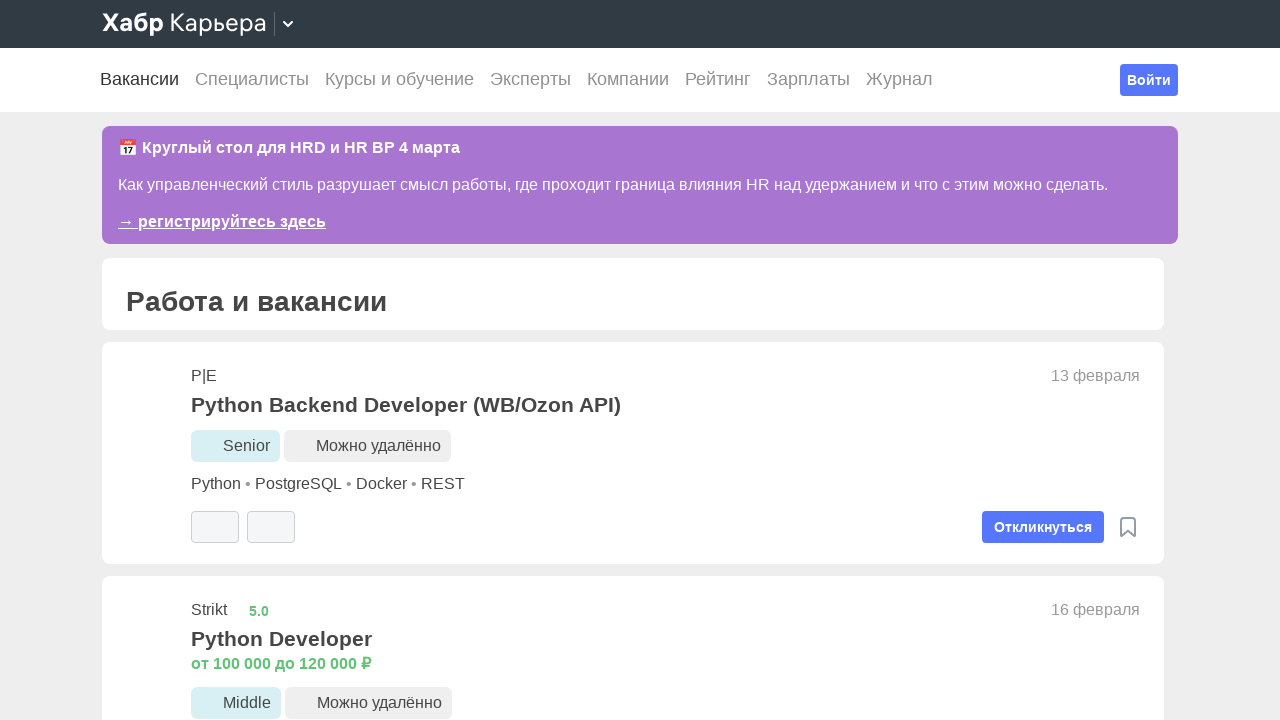

Waited for vacancy cards to load
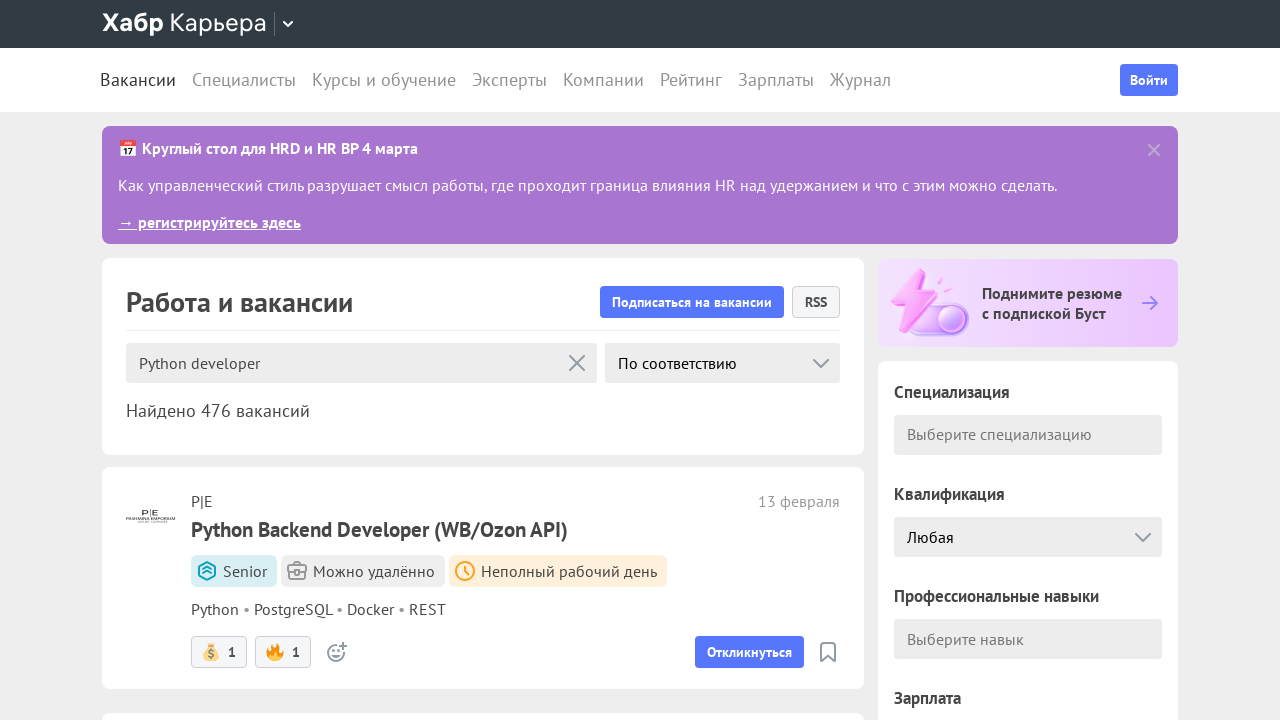

Verified vacancy titles are displayed
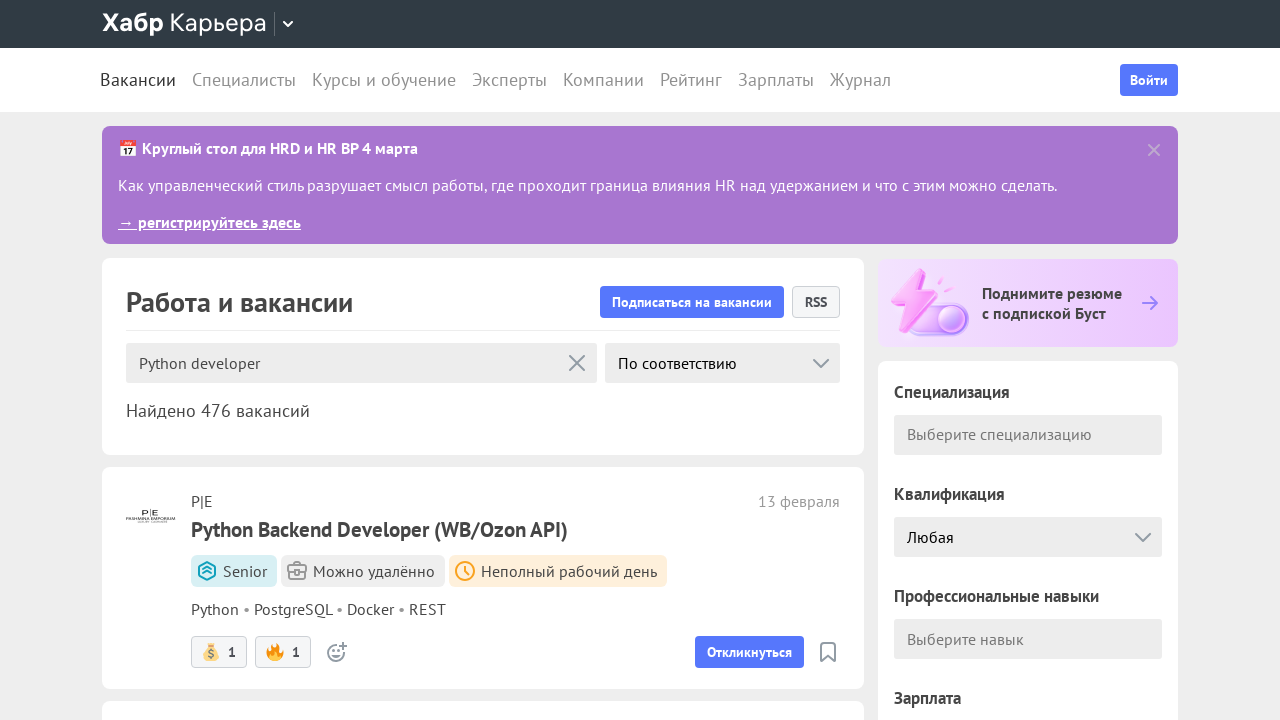

Scrolled next page button into view
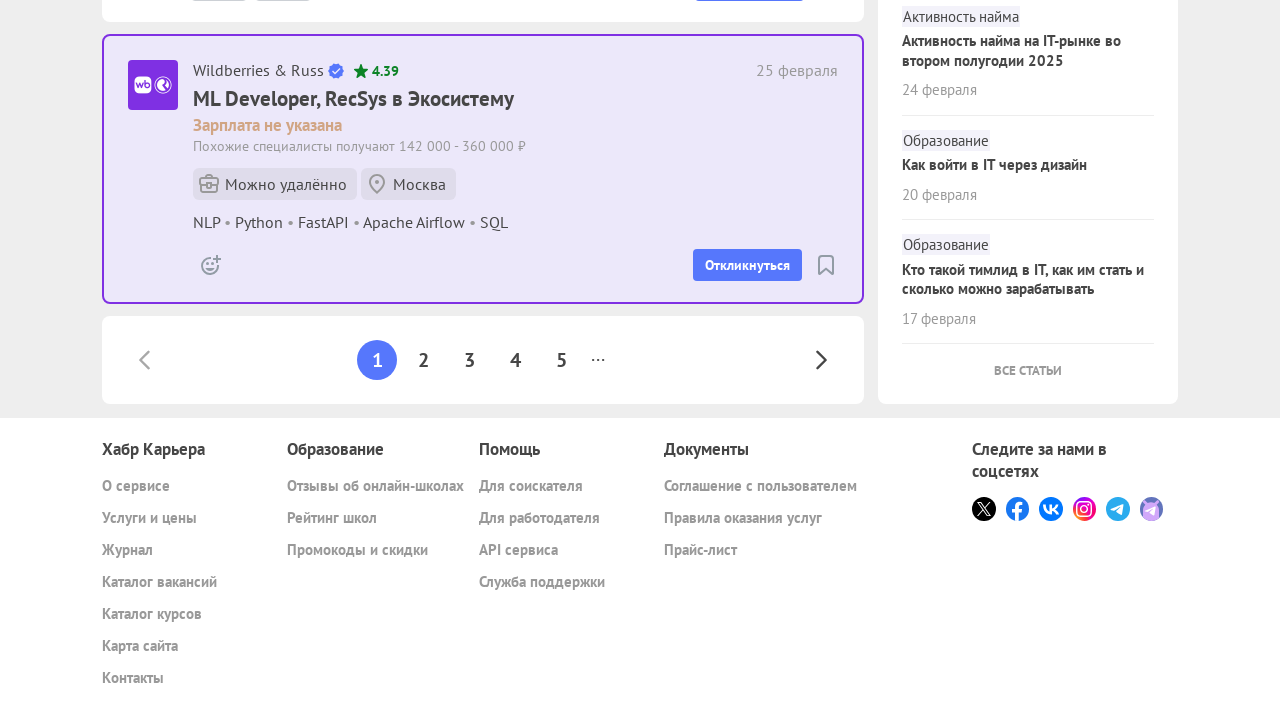

Clicked next page button at (820, 360) on a.button-comp--appearance-pagination-button[rel="next"]
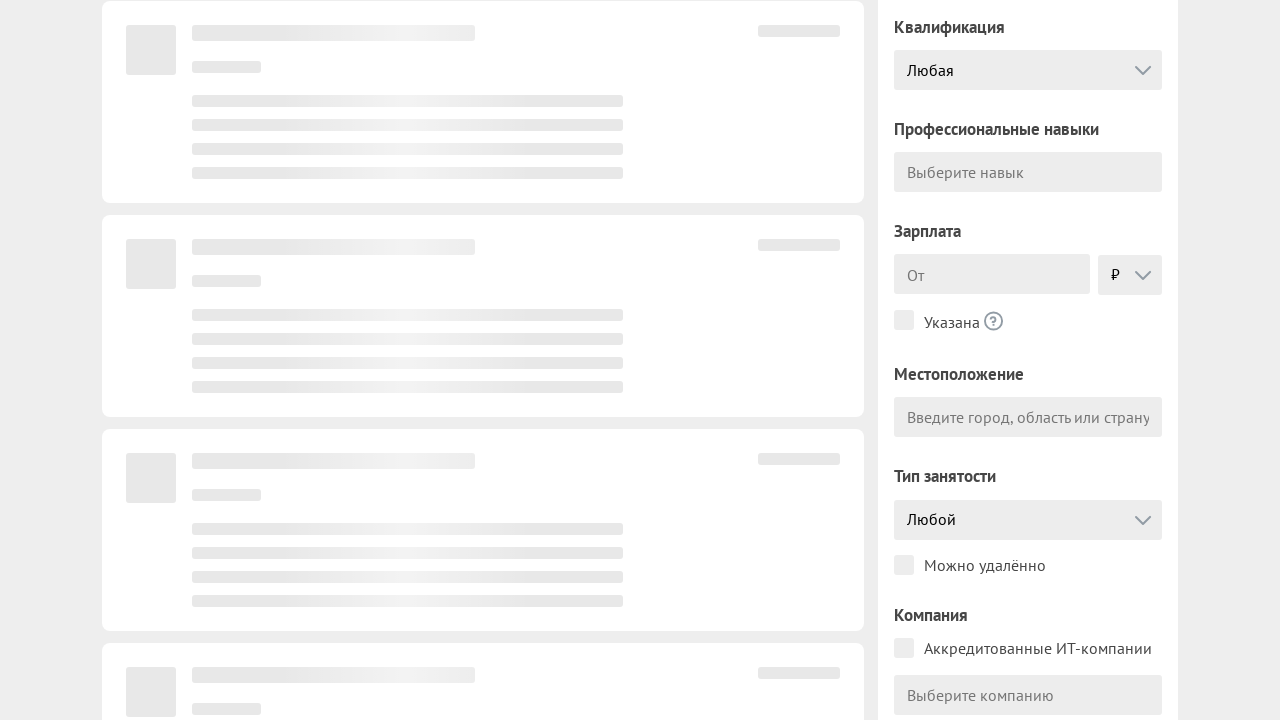

Waited for next page vacancy cards to load
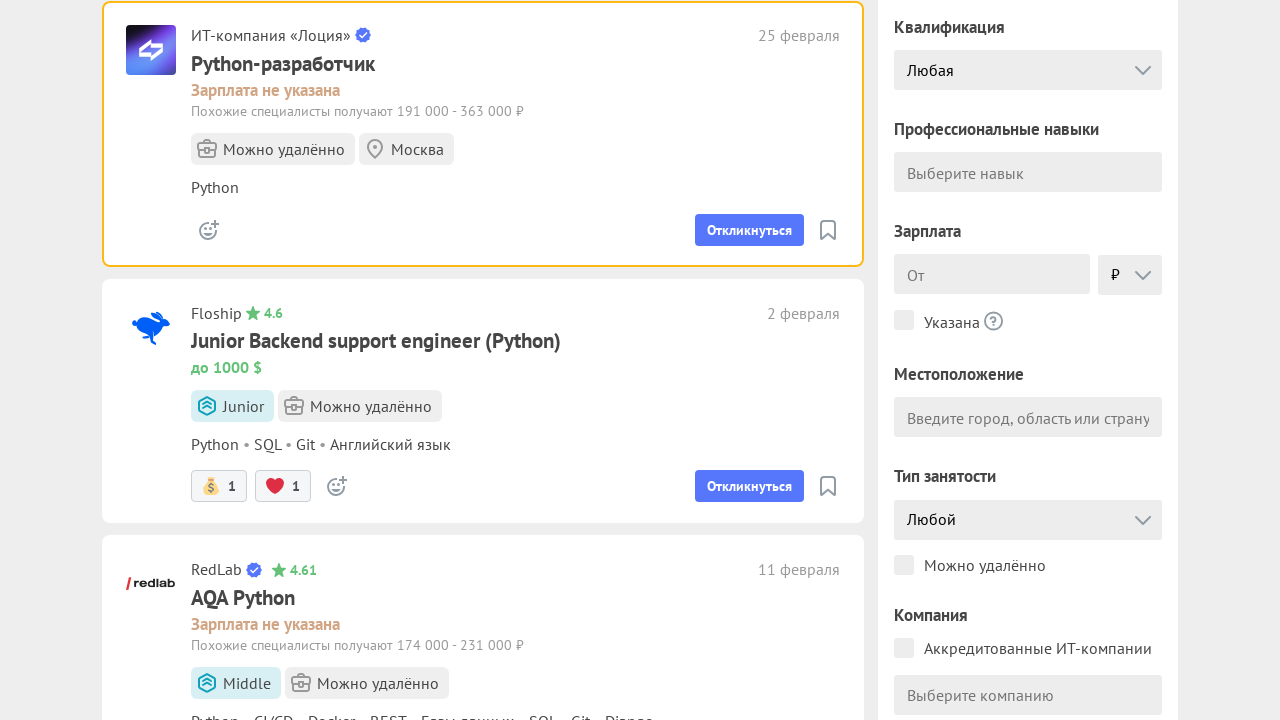

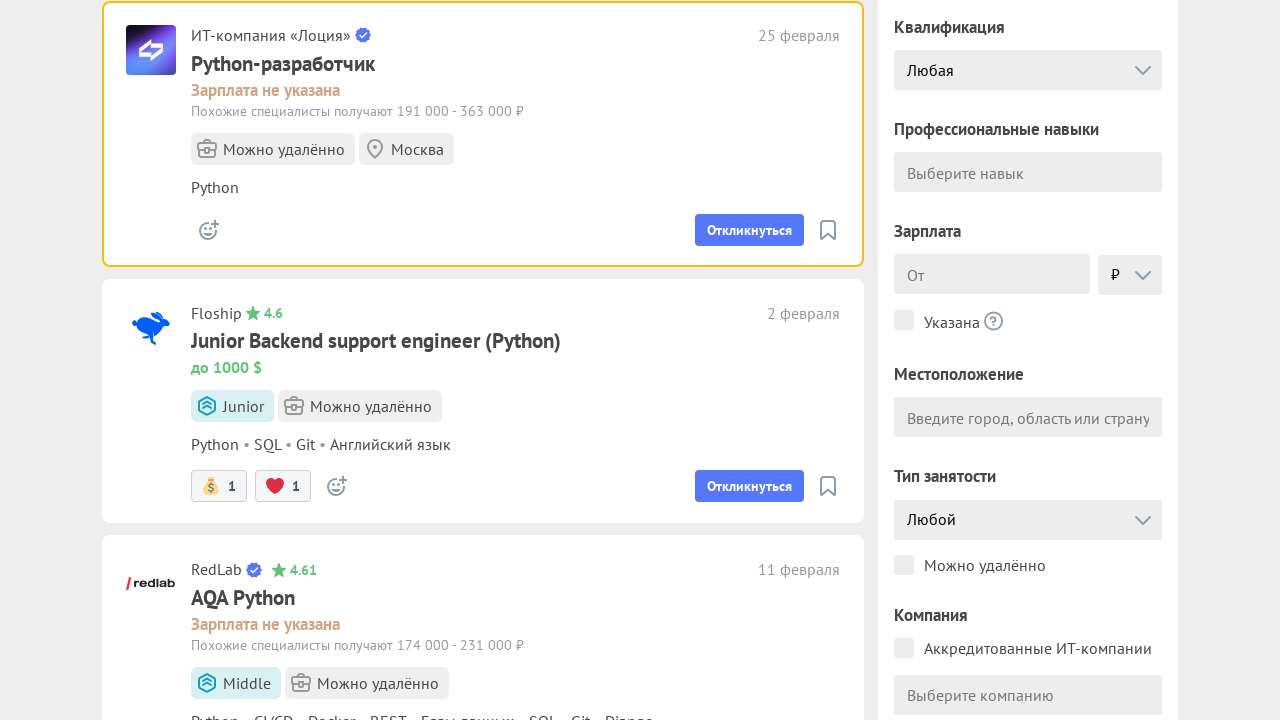